Tests clicking the "New Tab" button and attempting to verify text on the page (note: original test has a bug as it doesn't properly handle the new tab)

Starting URL: https://demoqa.com/browser-windows

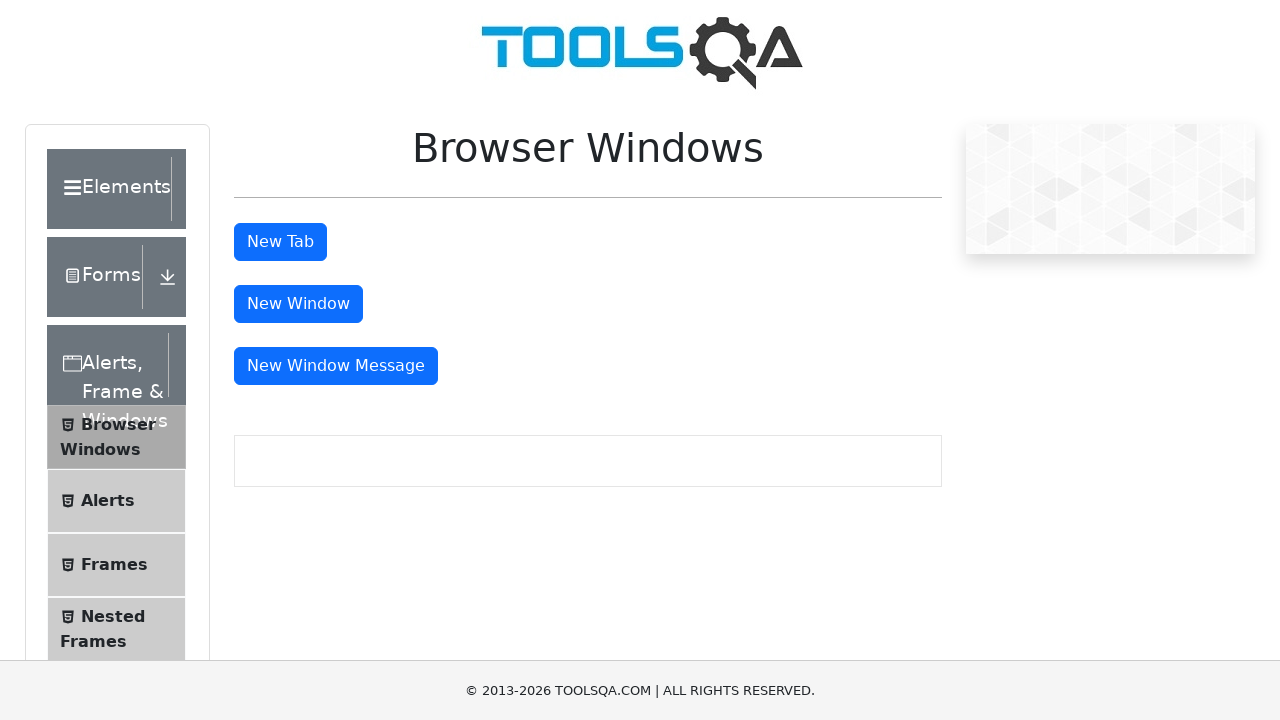

Clicked the 'New Tab' button at (280, 242) on internal:text="New Tab"i
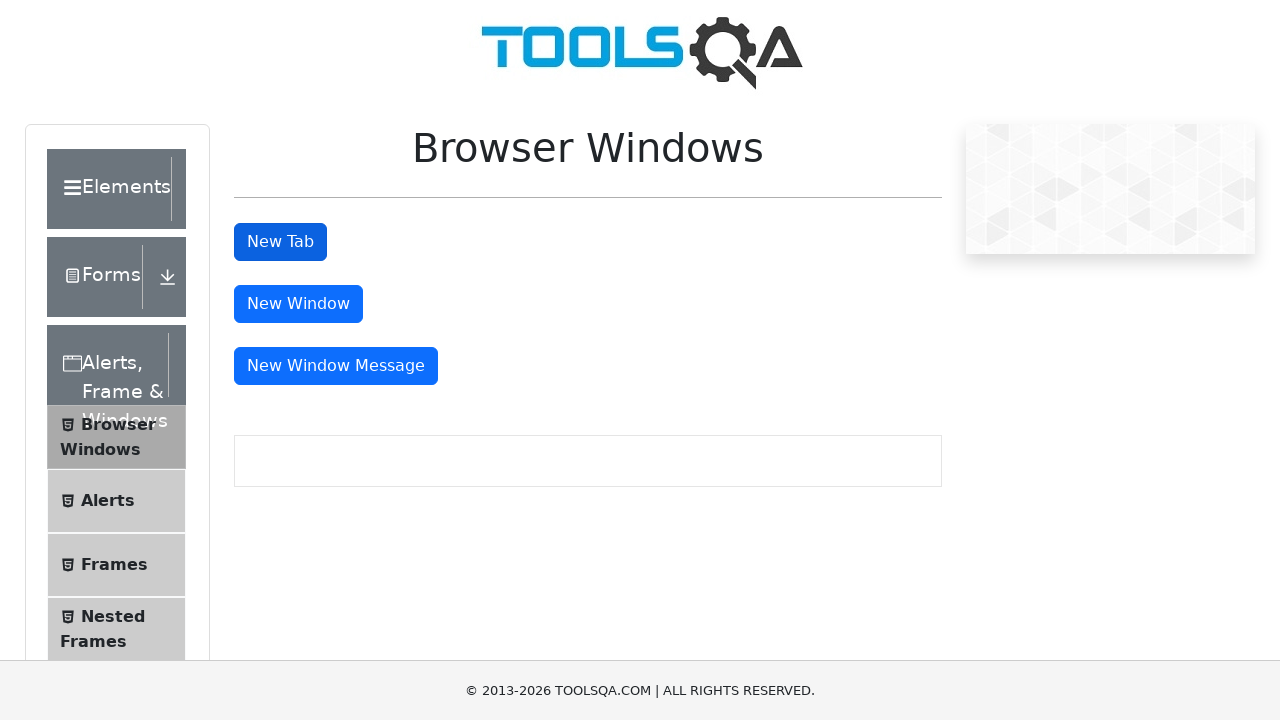

Waited 1000ms for new content to load
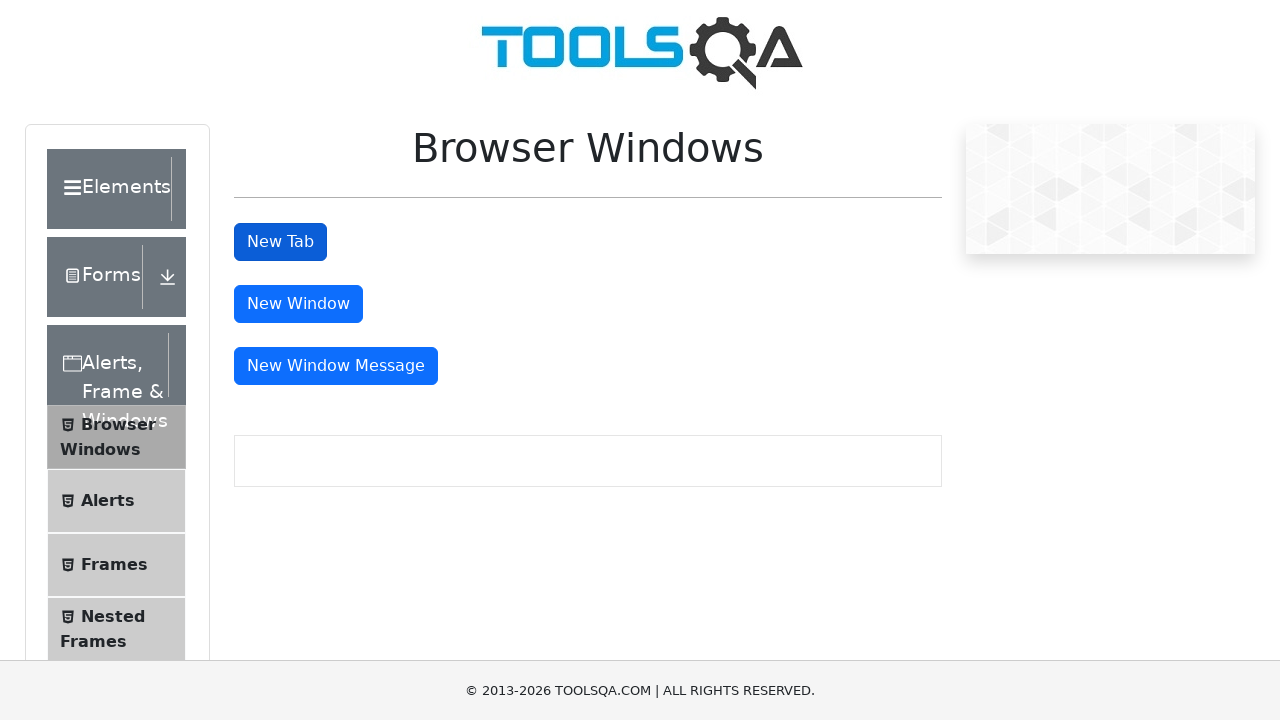

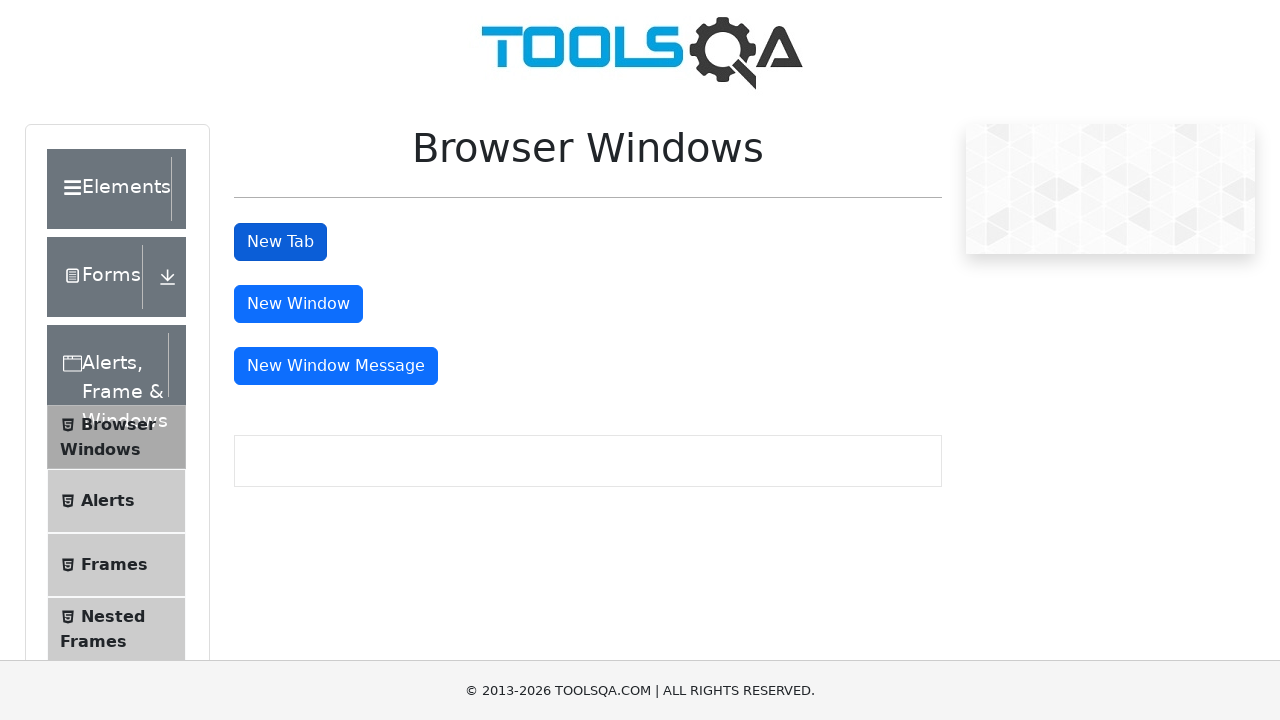